Tests different button click types on demoqa.com including double-click, right-click, and dynamic click buttons.

Starting URL: https://demoqa.com/buttons

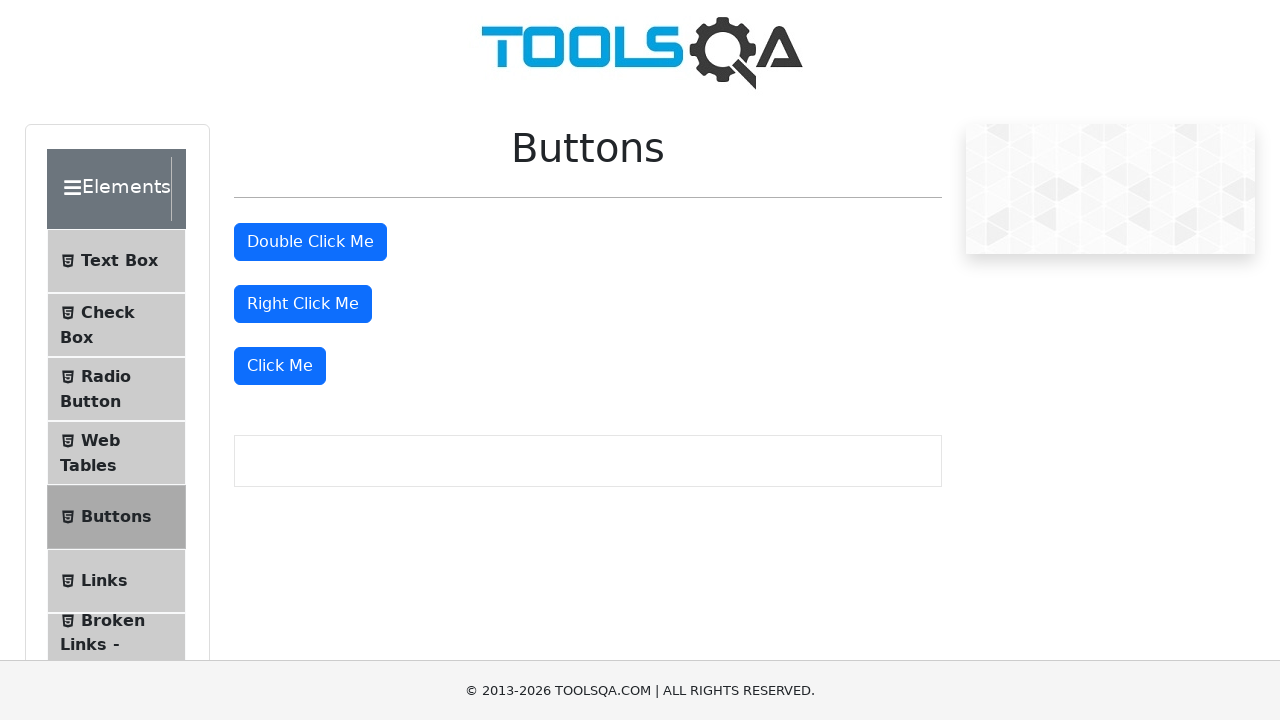

Double-clicked the 'Double Click Me' button at (310, 242) on #doubleClickBtn
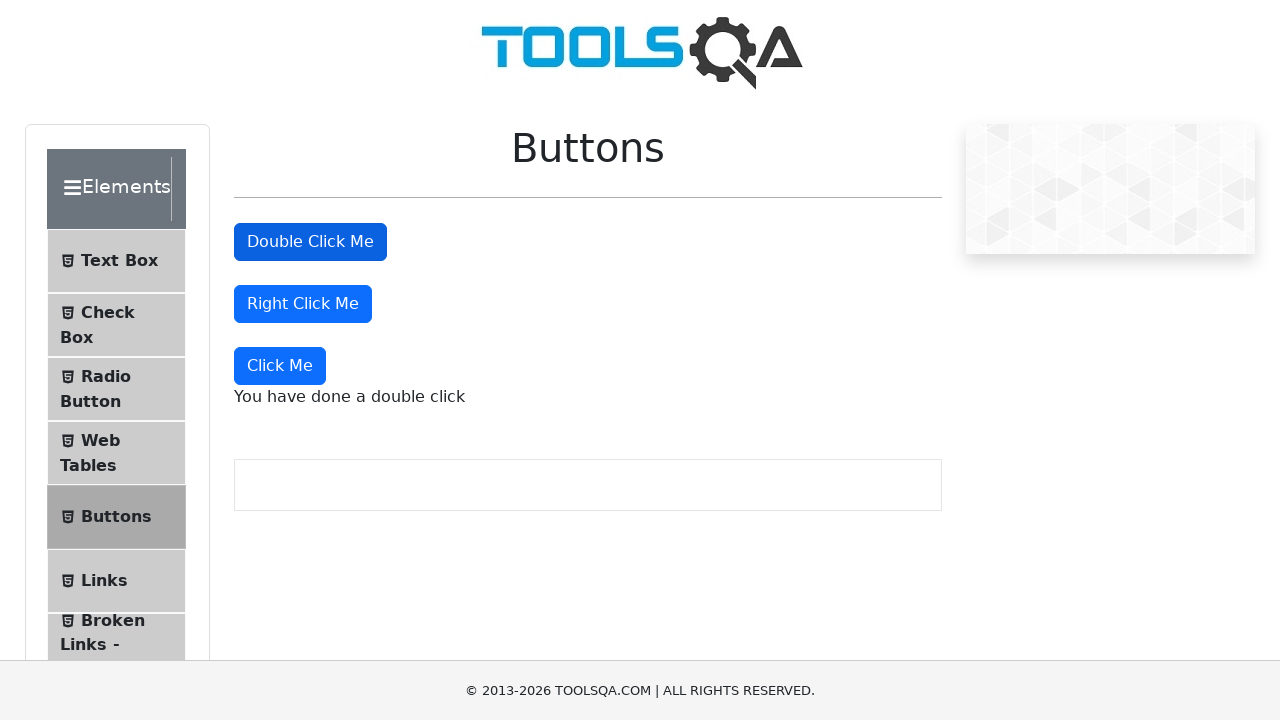

Double-click success message appeared
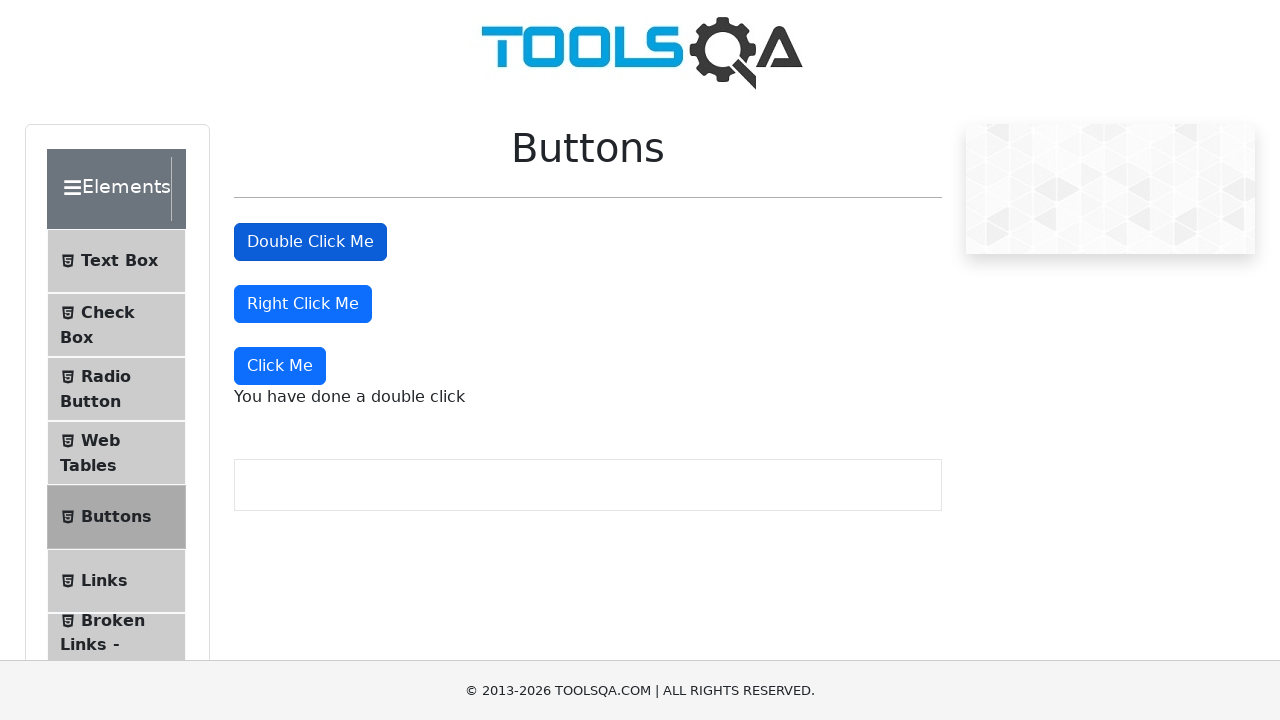

Right-clicked the 'Right Click Me' button at (303, 304) on #rightClickBtn
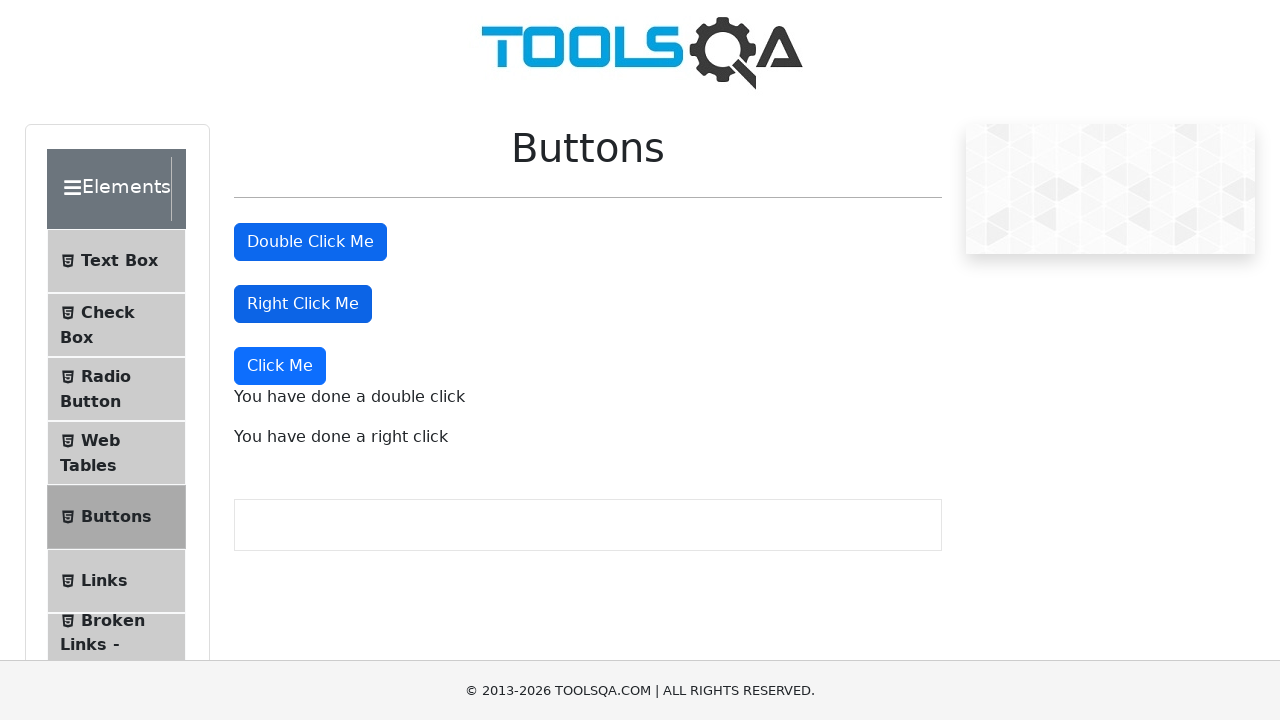

Right-click success message appeared
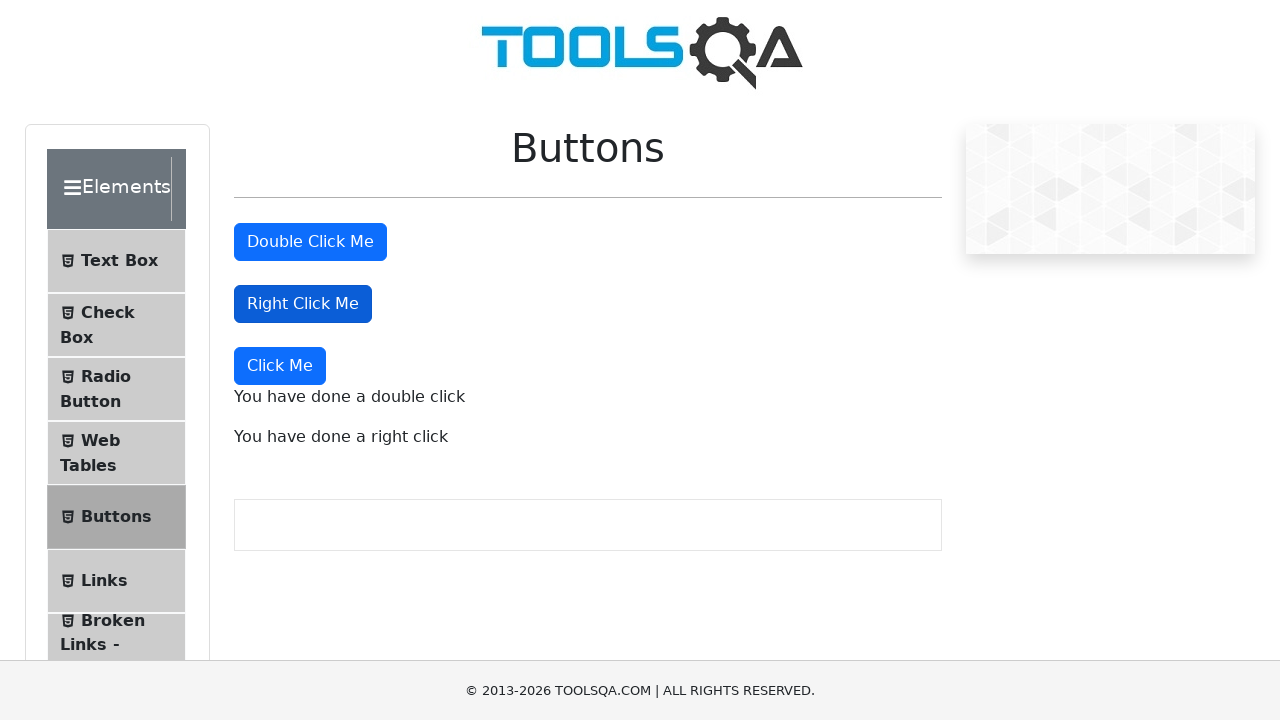

Clicked the dynamic 'Click Me' button at (280, 366) on xpath=//button[text()='Click Me']
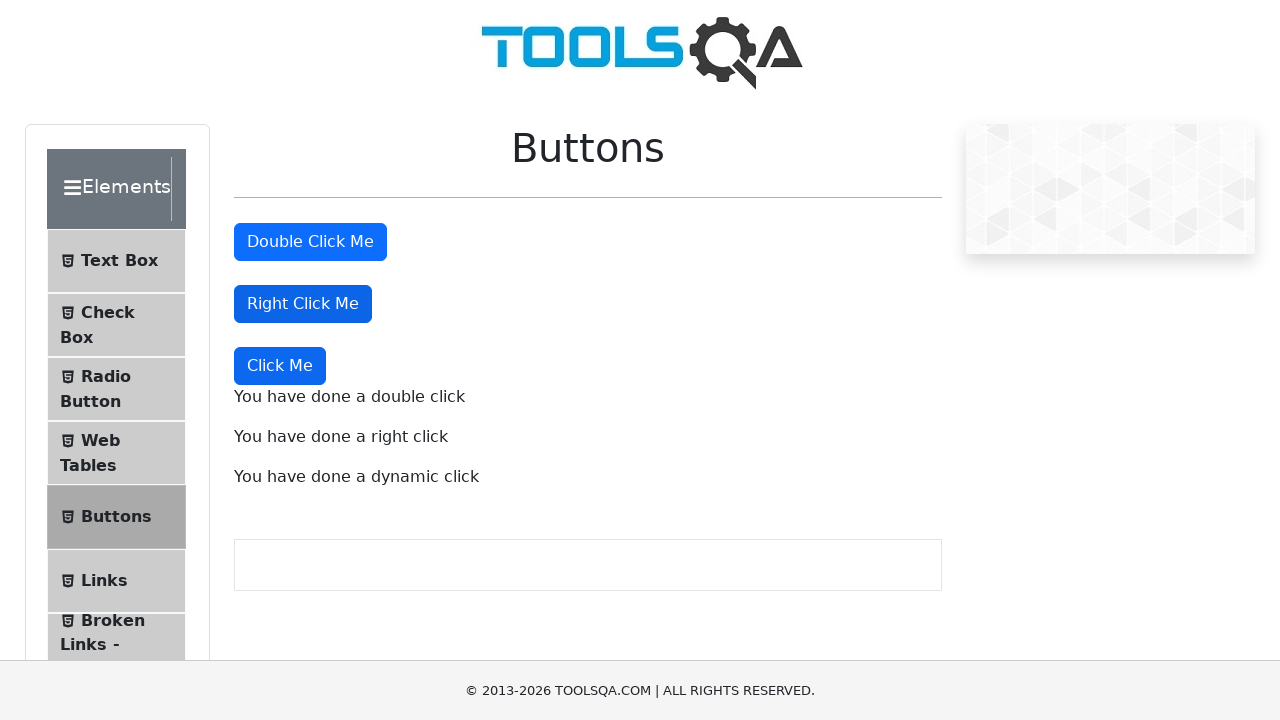

Dynamic click success message appeared
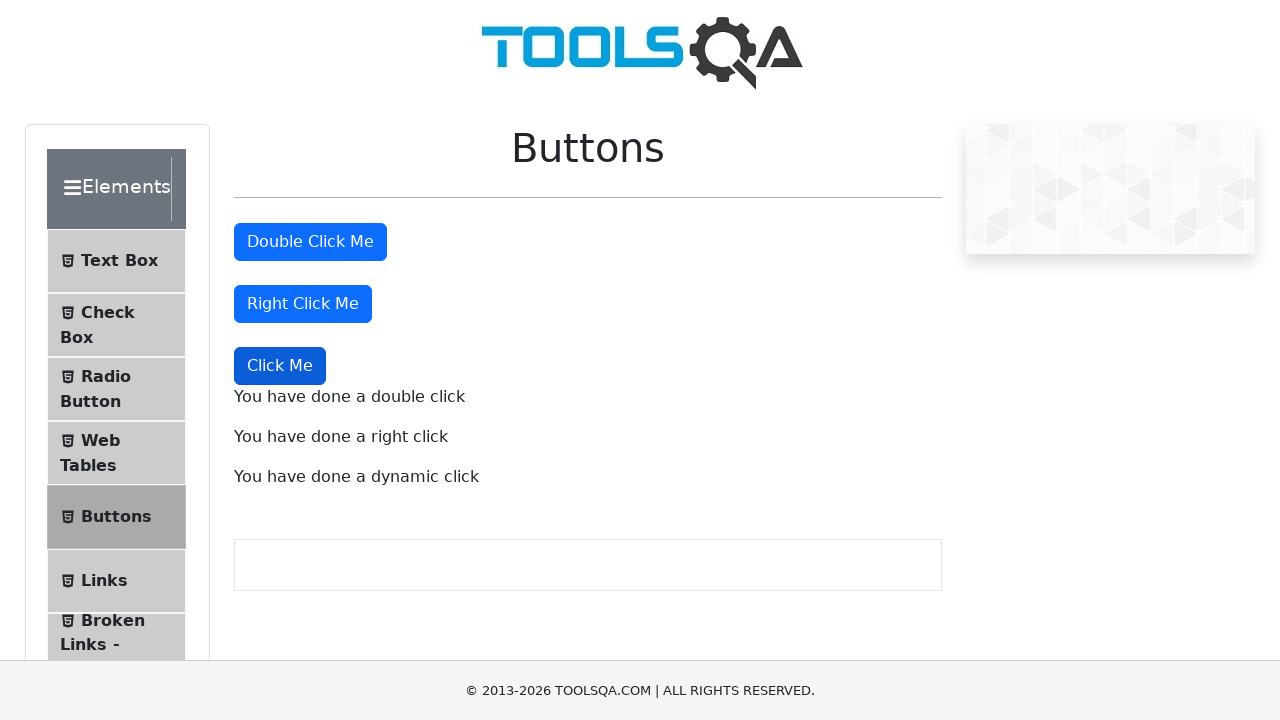

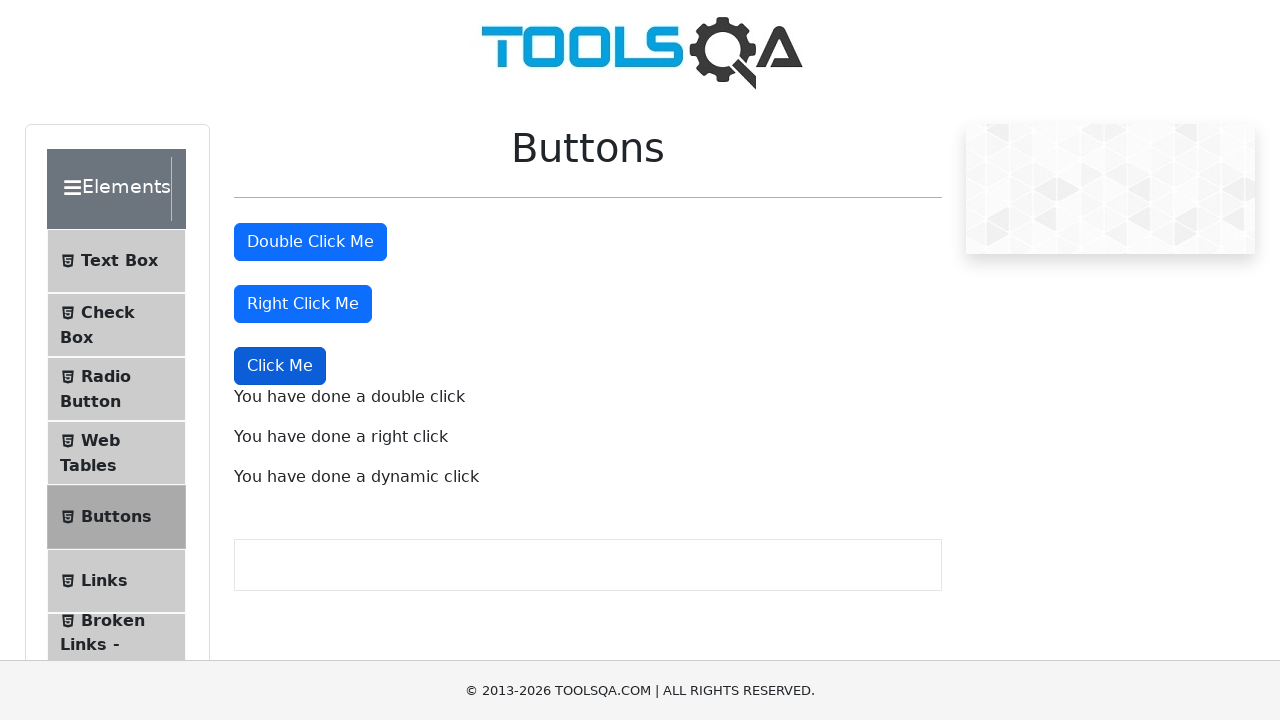